Tests drag and drop using click-and-hold approach by clicking on source element, moving to target, and releasing

Starting URL: http://the-internet.herokuapp.com/drag_and_drop

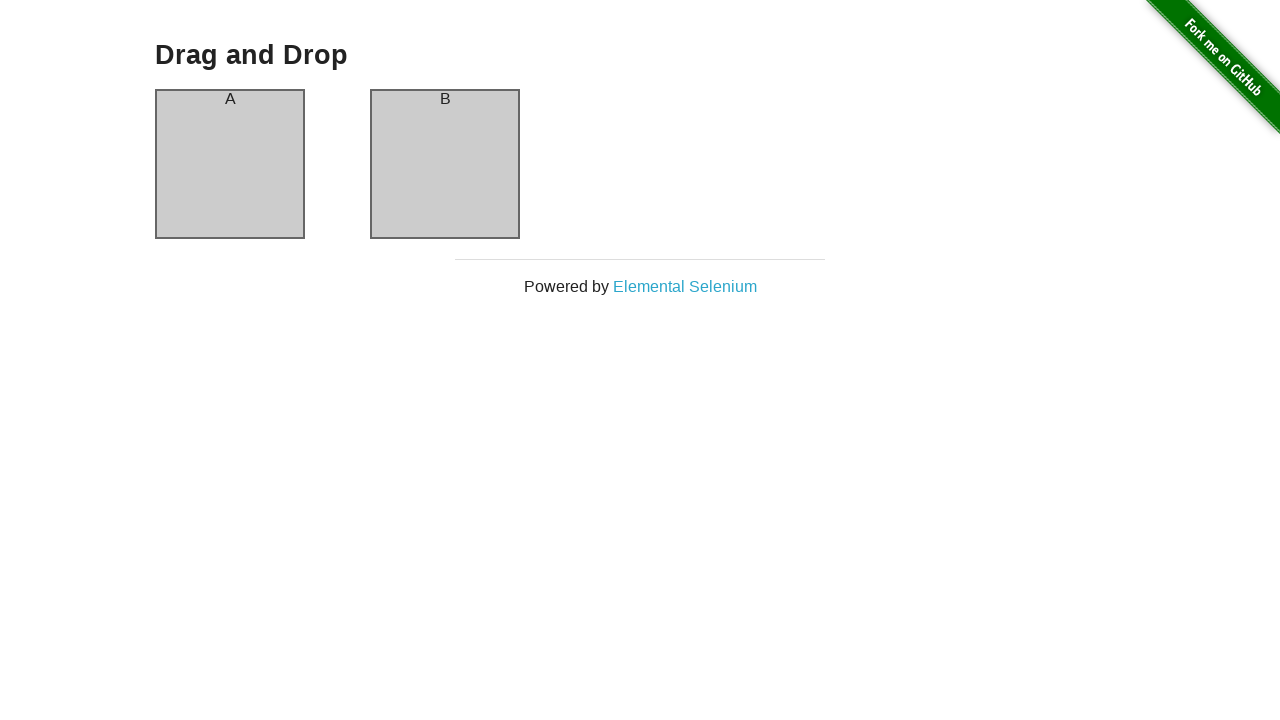

Waited for column A to be visible
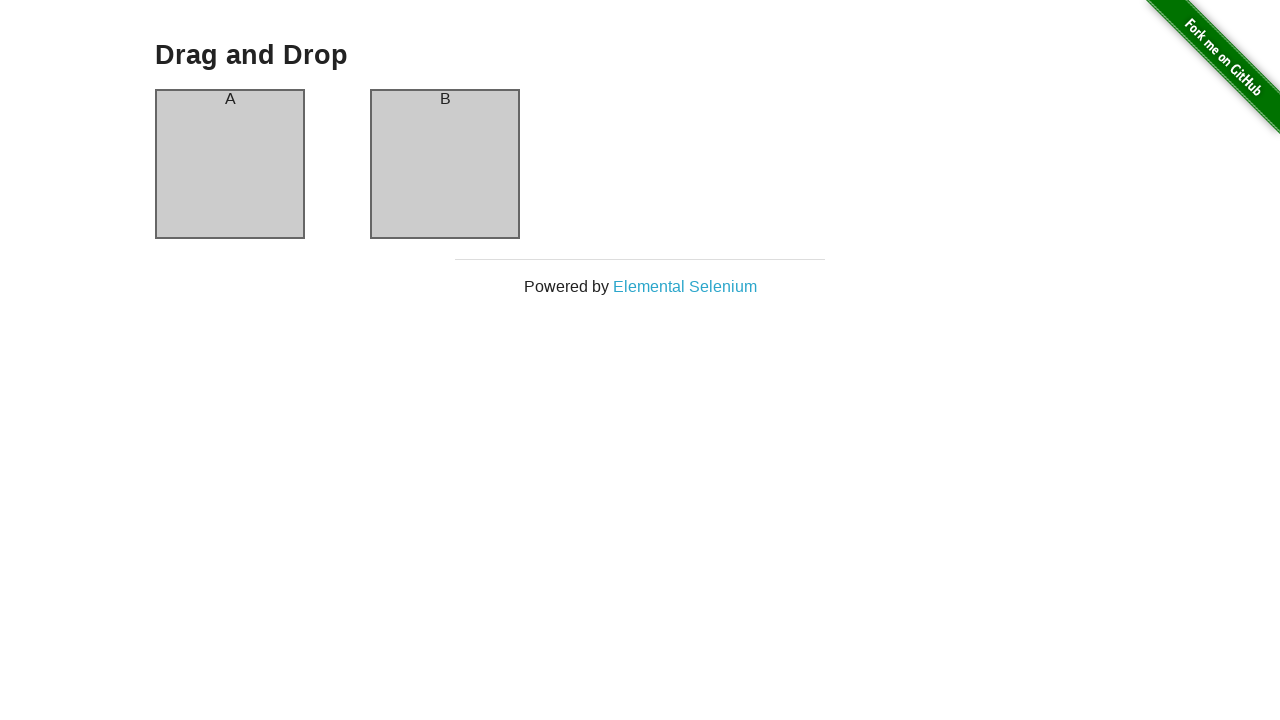

Waited for column B to be visible
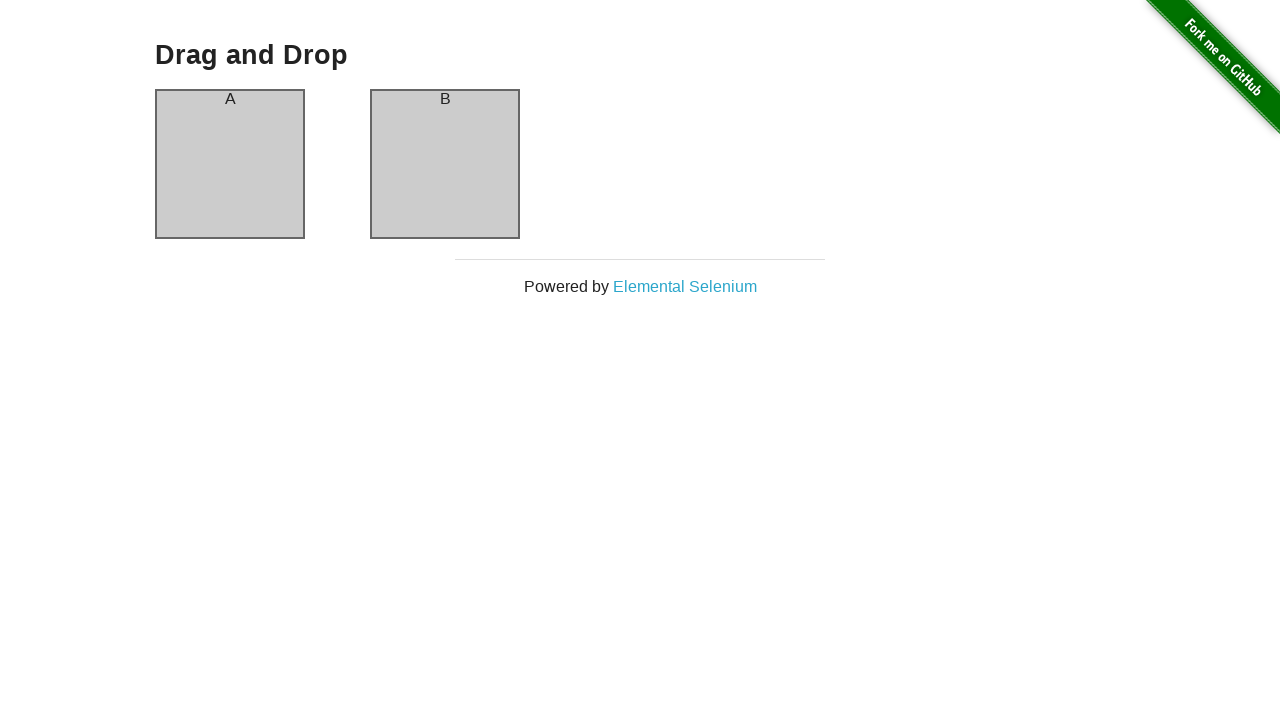

Retrieved bounding box for source element (column A)
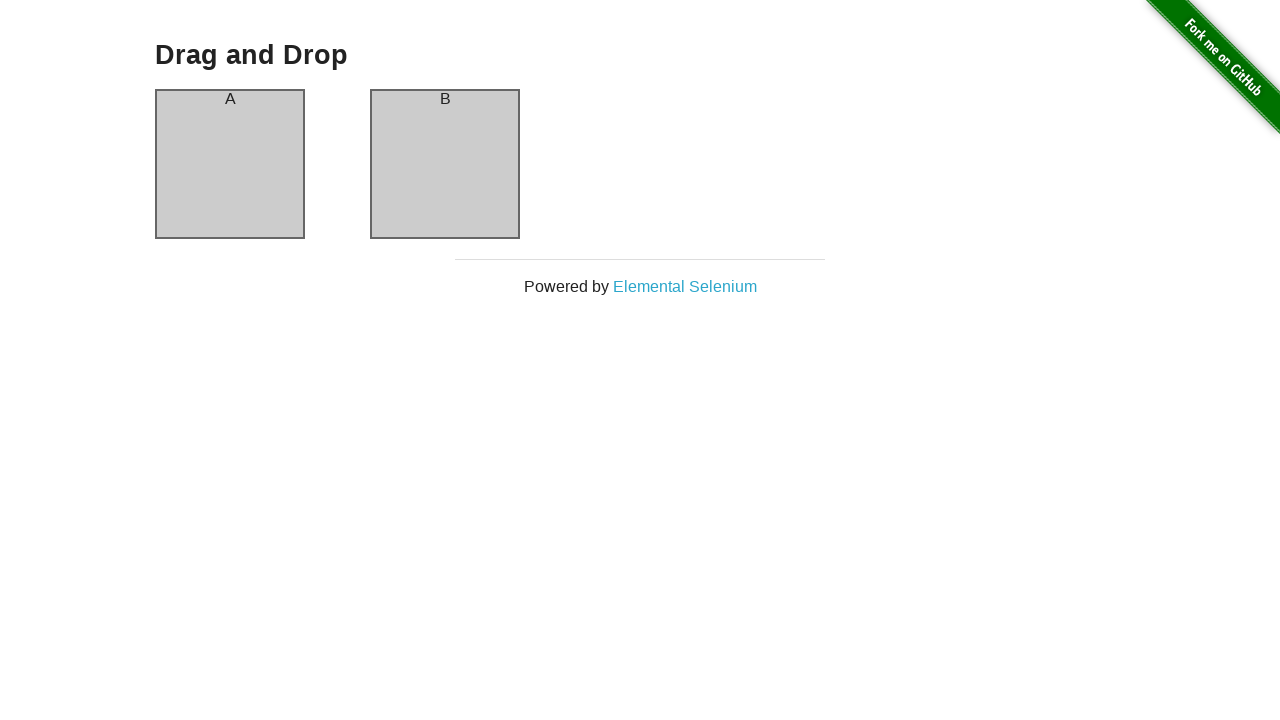

Retrieved bounding box for target element (column B)
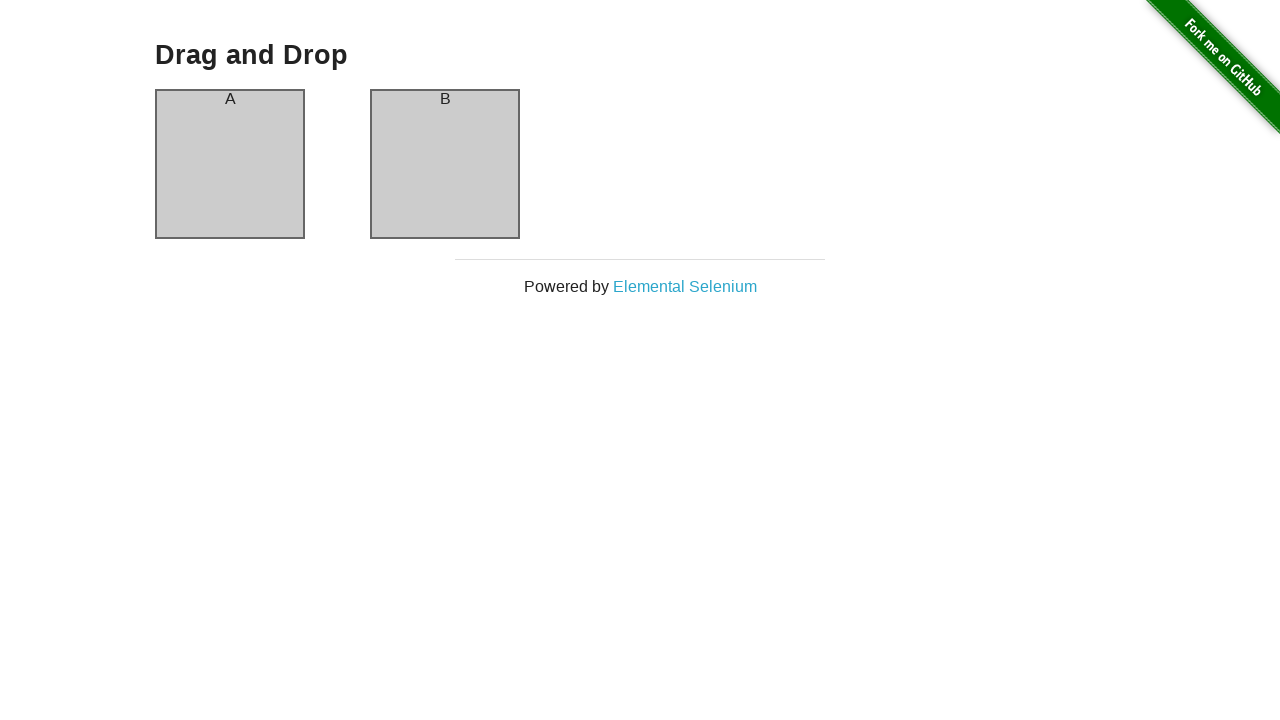

Moved mouse to center of source element (column A) at (230, 164)
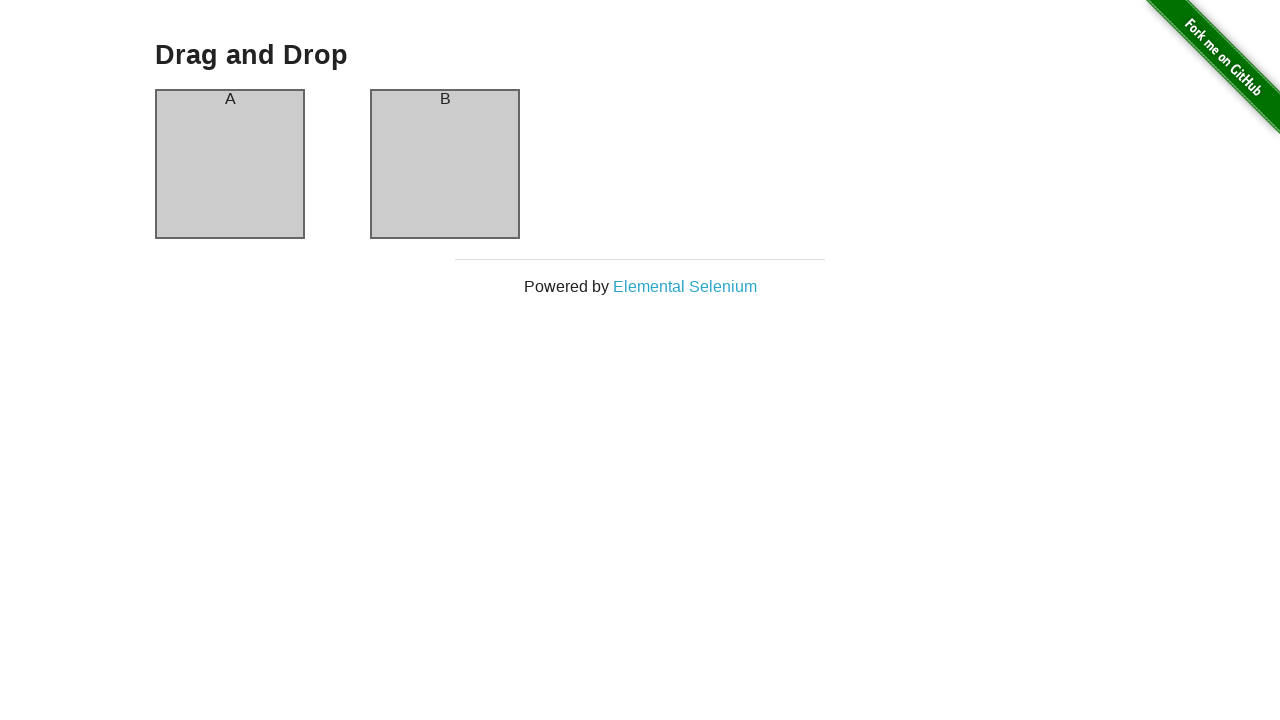

Pressed mouse button down to initiate drag at (230, 164)
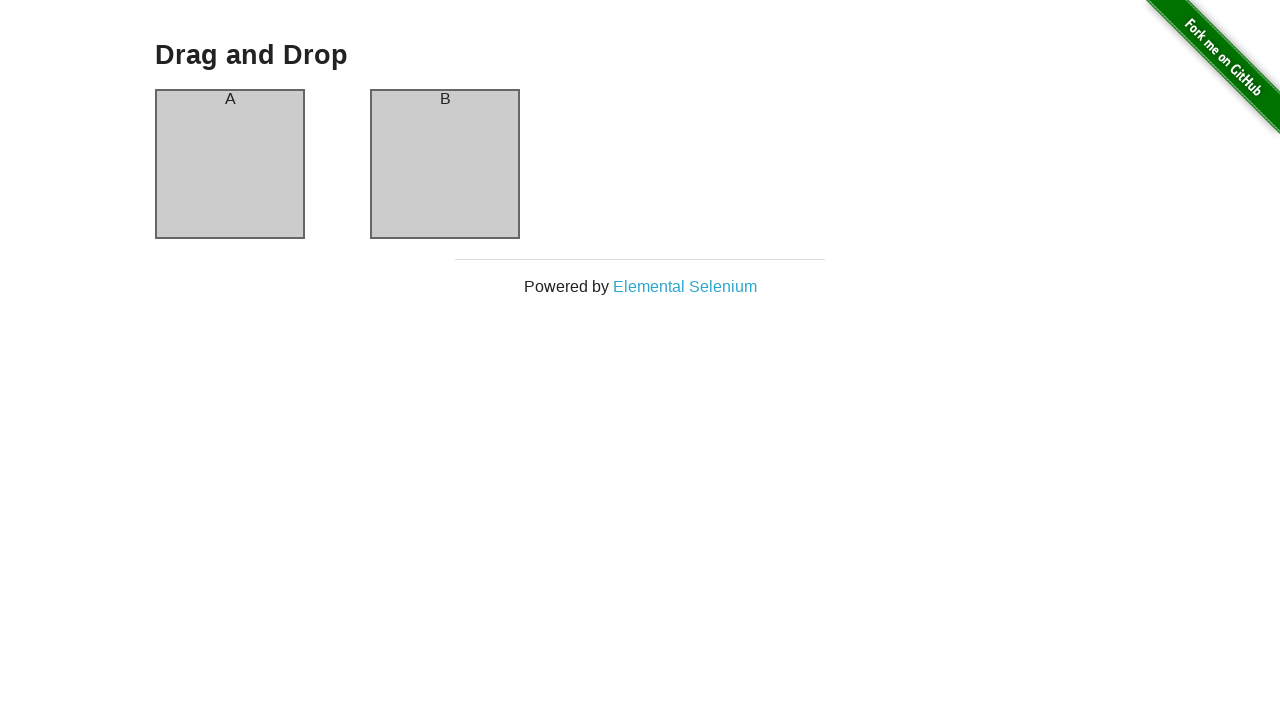

Moved mouse to center of target element (column B) while holding button at (445, 164)
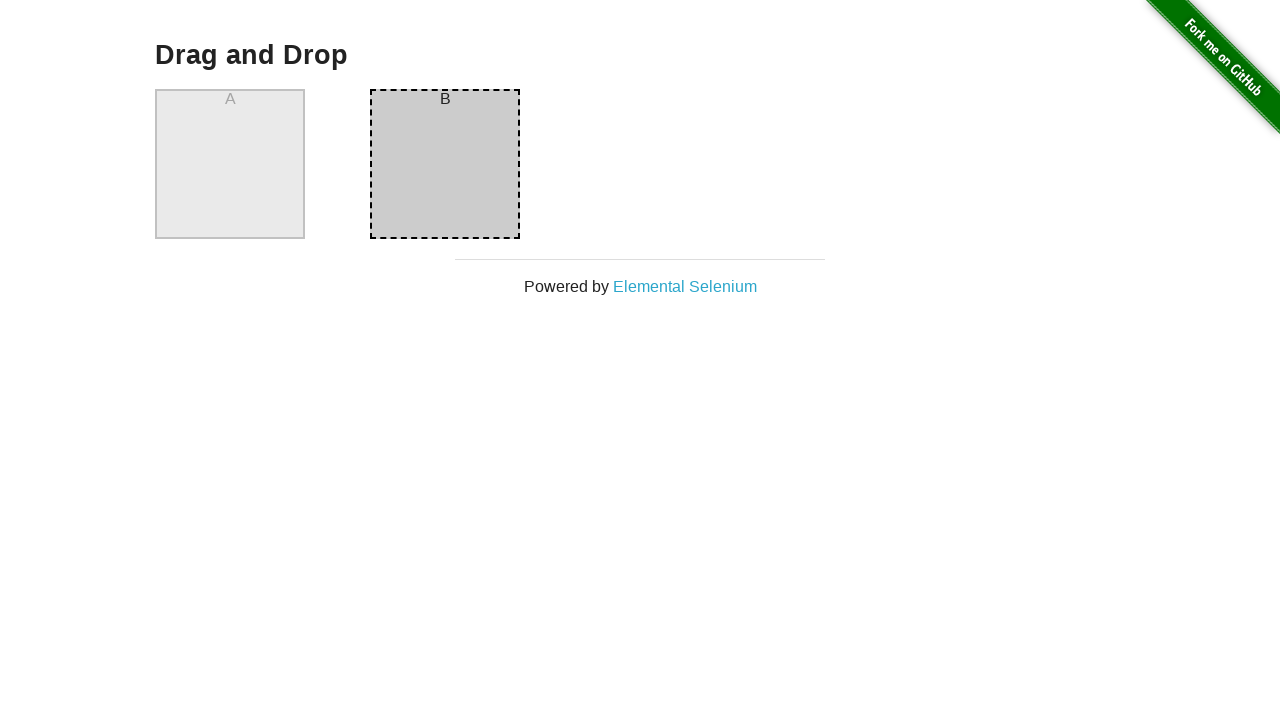

Released mouse button to complete drag and drop operation at (445, 164)
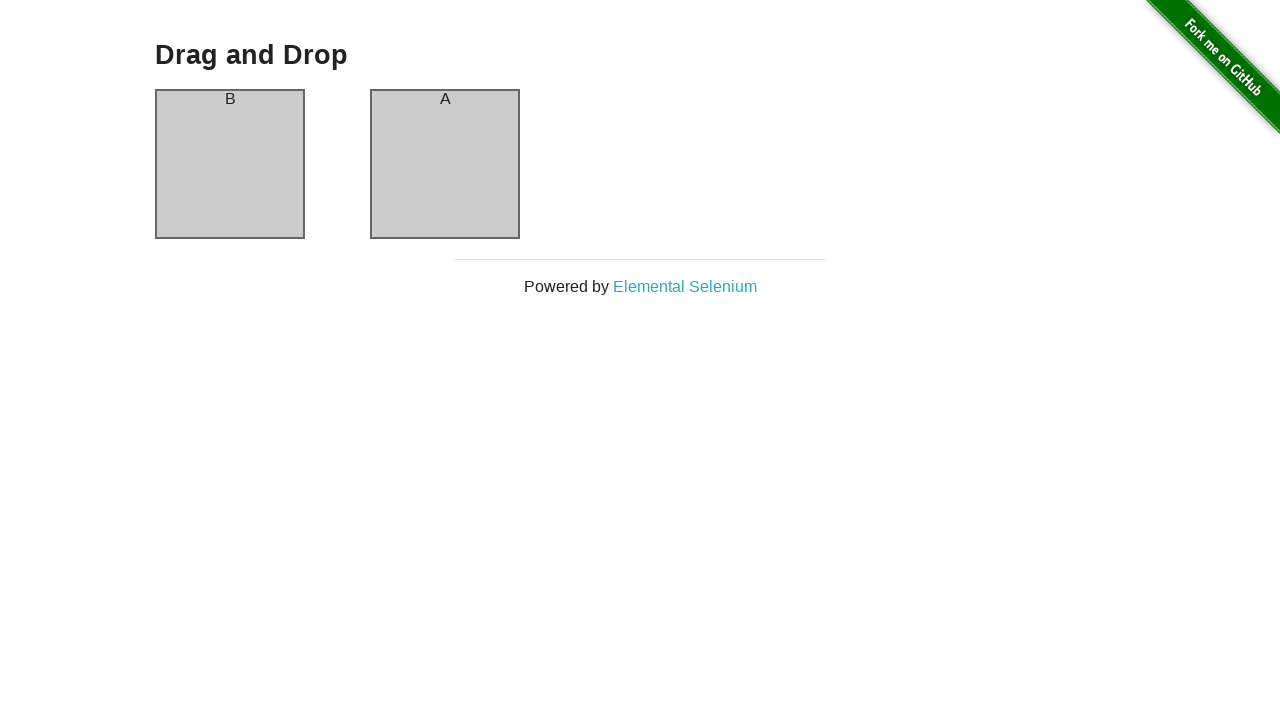

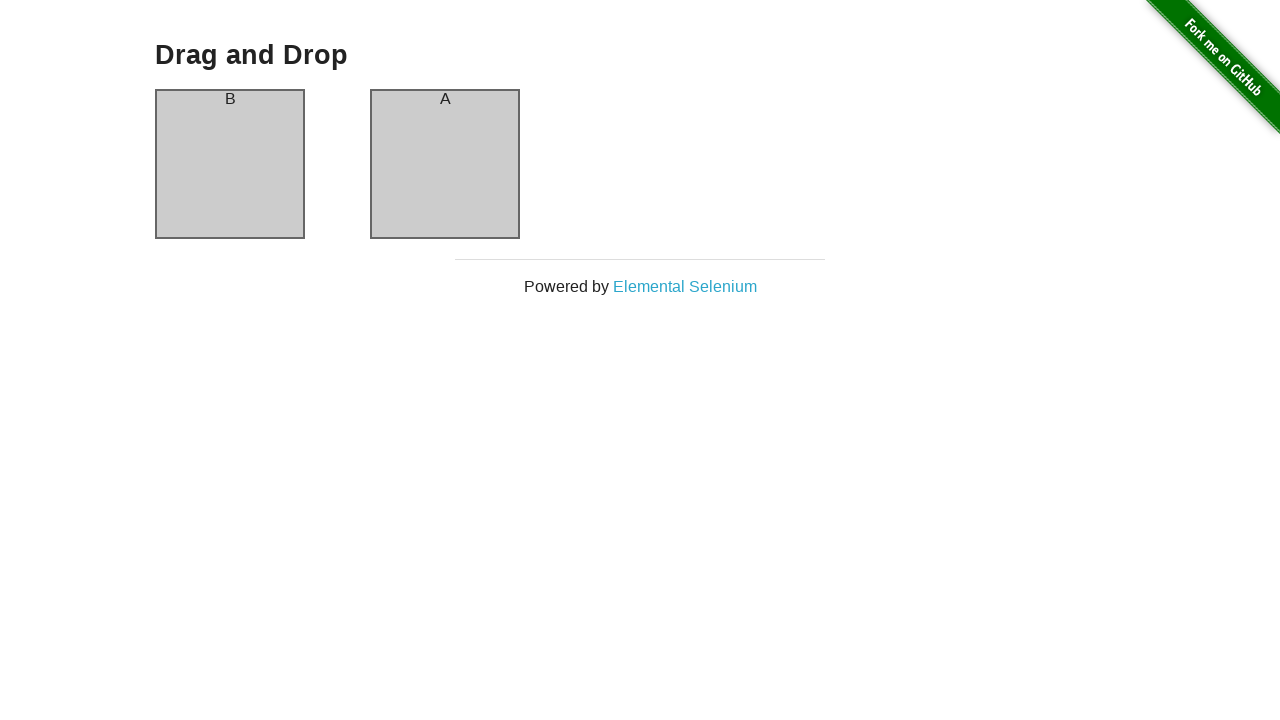